Tests dynamic checkbox control by toggling its visibility twice using action buttons

Starting URL: https://v1.training-support.net/selenium/dynamic-controls

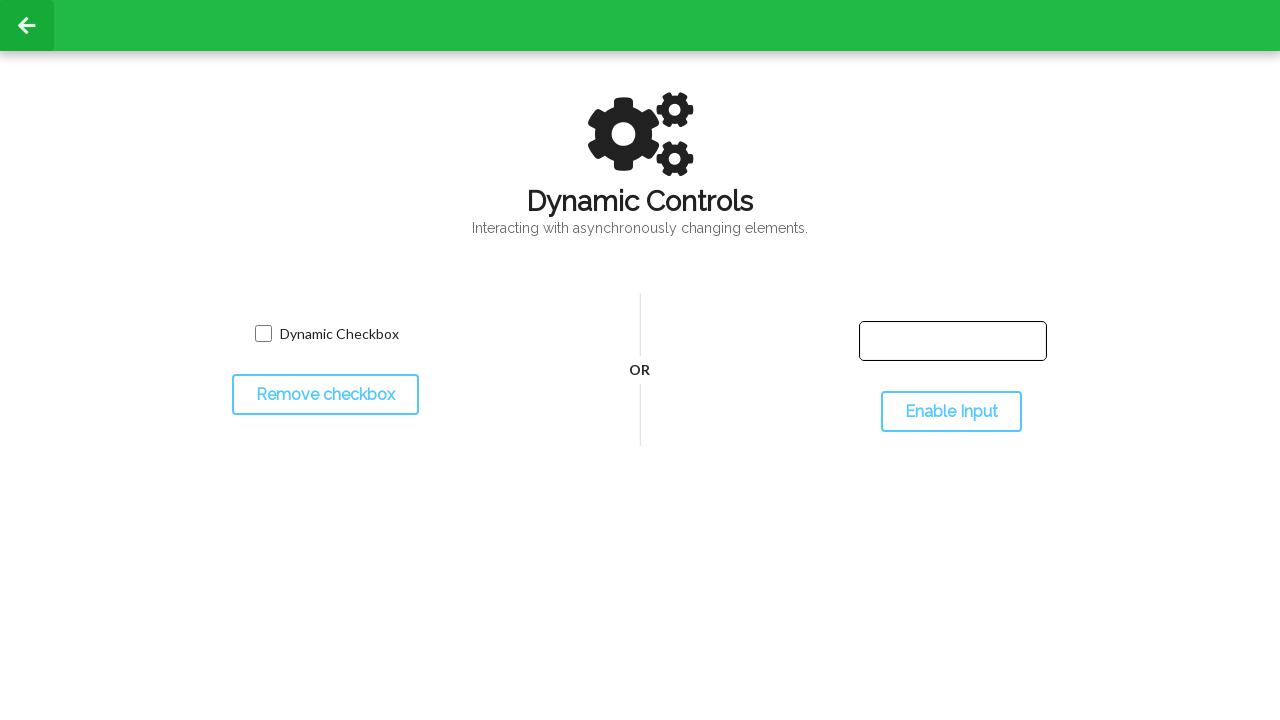

Clicked toggle checkbox button to hide the checkbox at (325, 395) on #toggleCheckbox
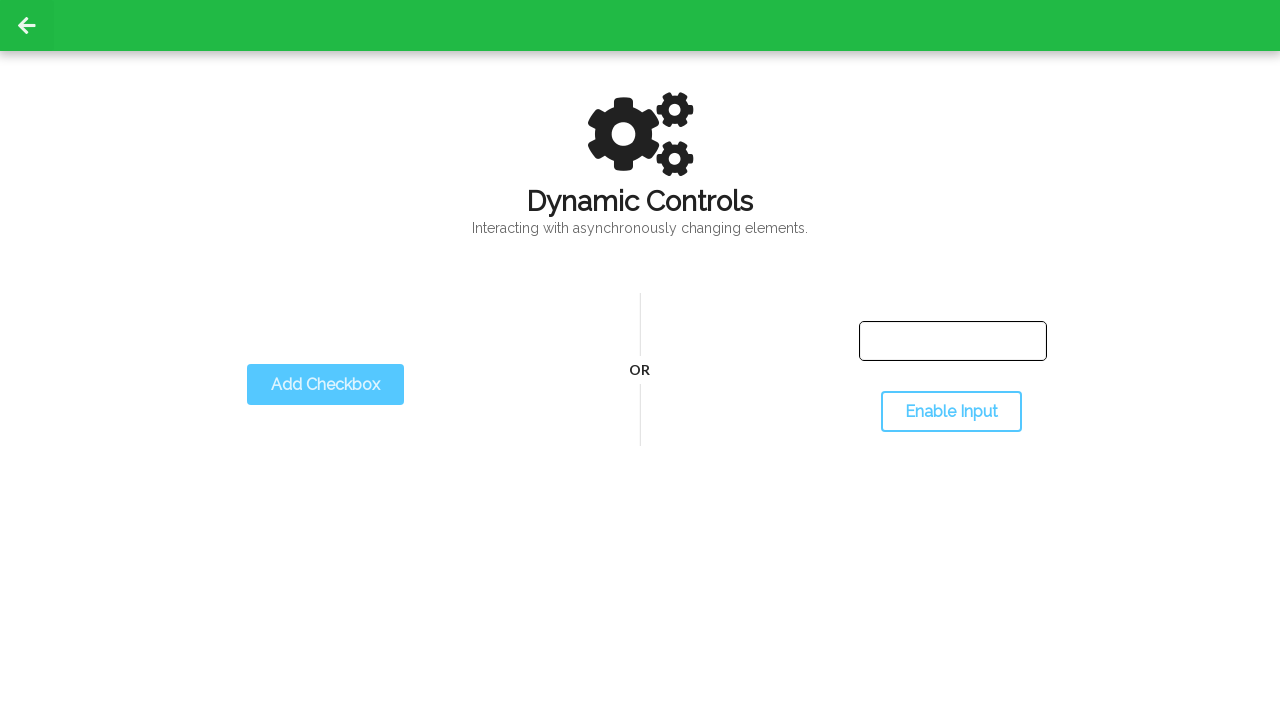

Waited 1 second for the hide action to complete
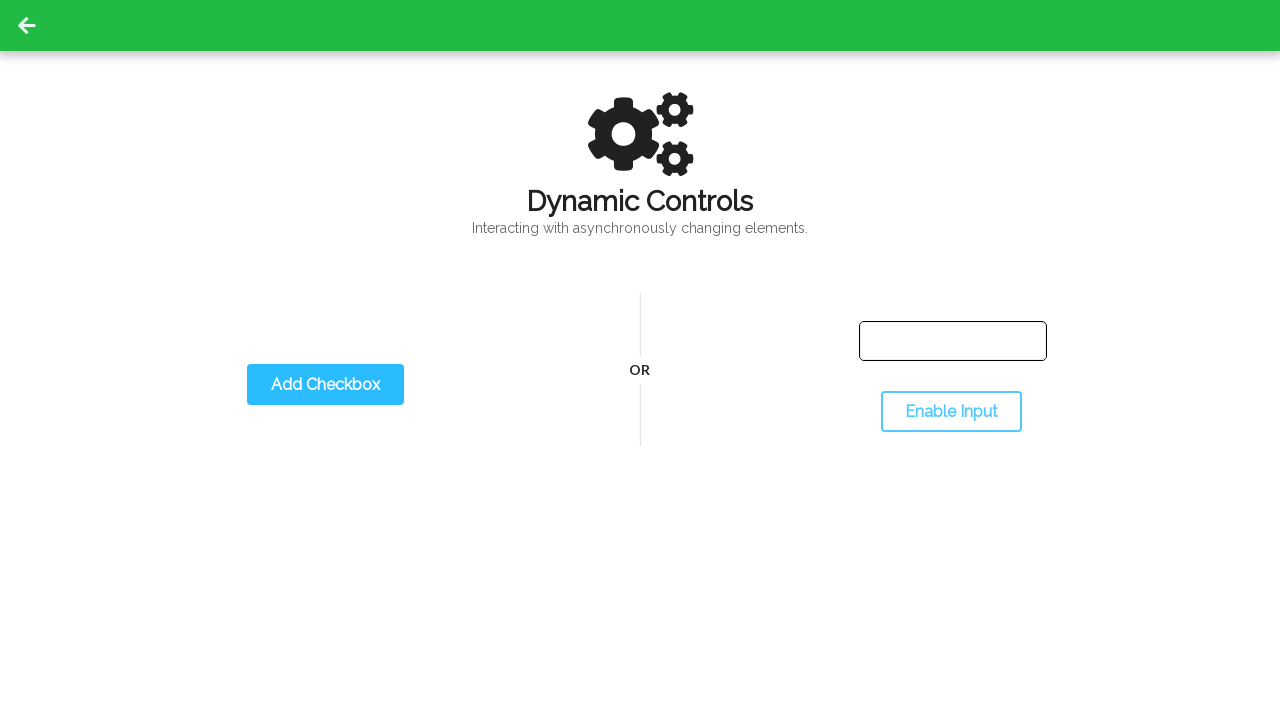

Clicked toggle checkbox button again to show the checkbox at (325, 385) on #toggleCheckbox
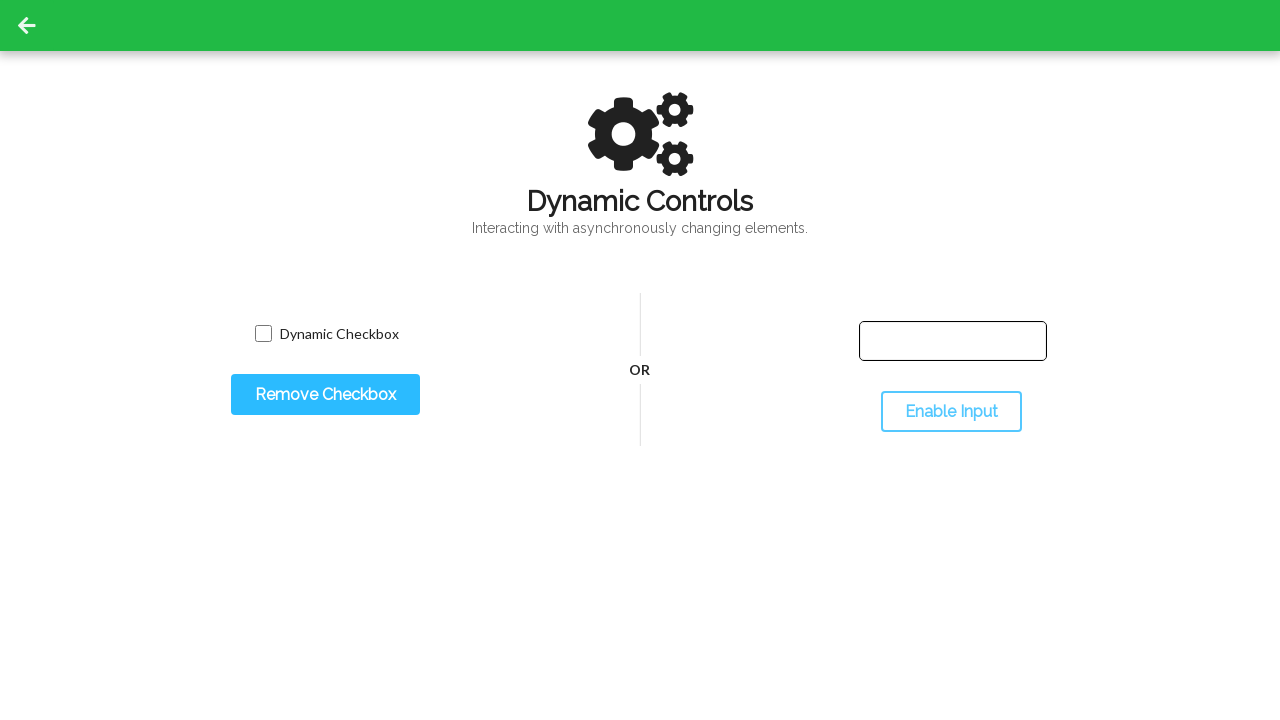

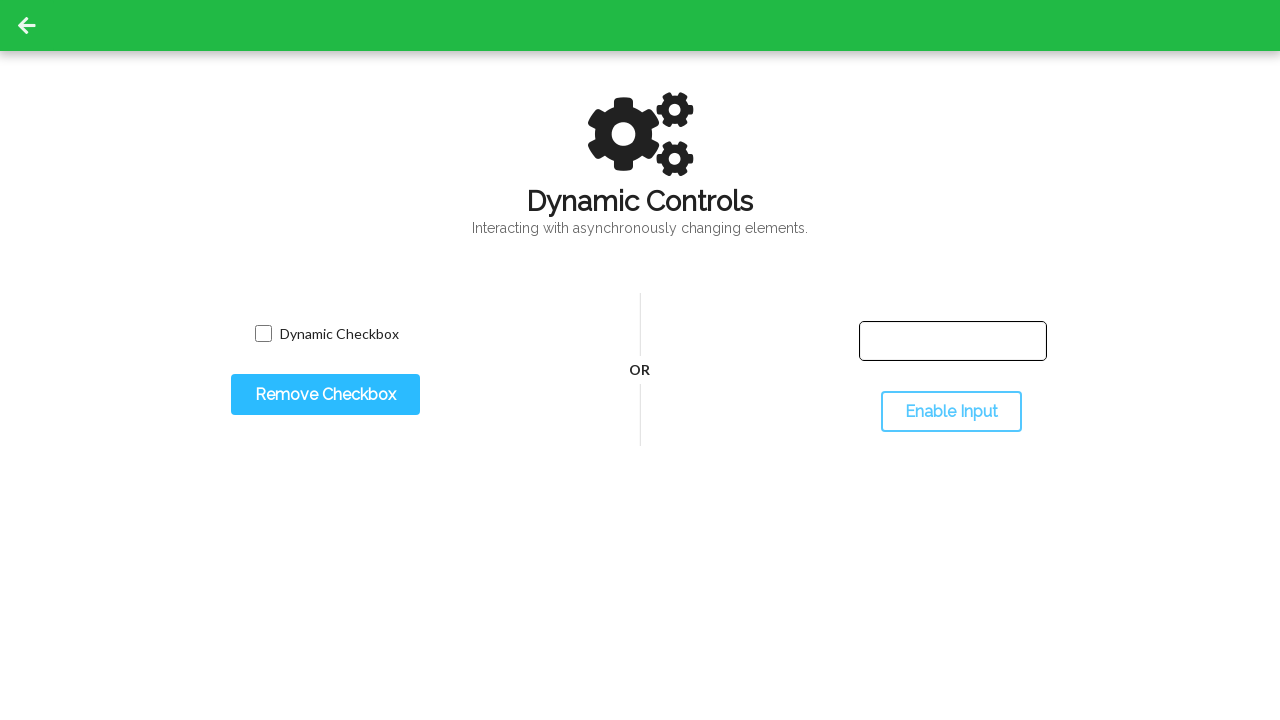